Tests trip type radio button functionality on a flight booking practice page, toggling between one-way and round trip options and verifying the return date field's editability state changes accordingly.

Starting URL: https://rahulshettyacademy.com/dropdownsPractise/

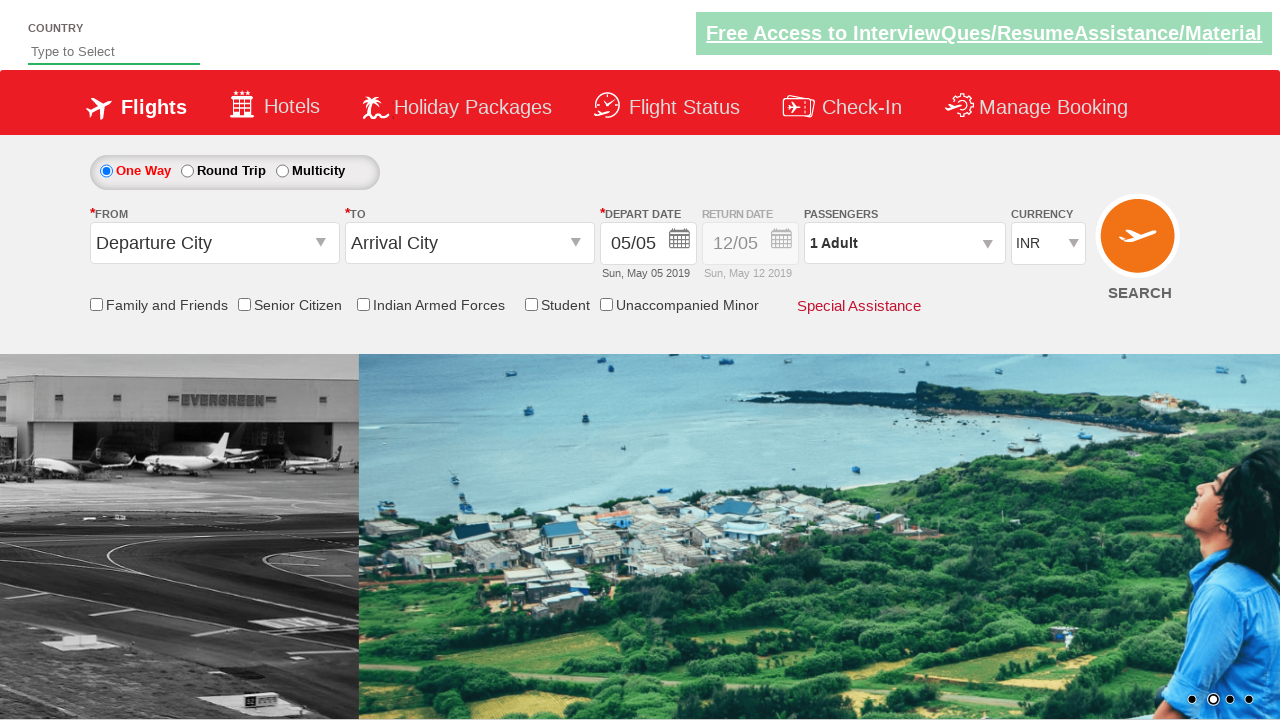

Navigated to flight booking practice page
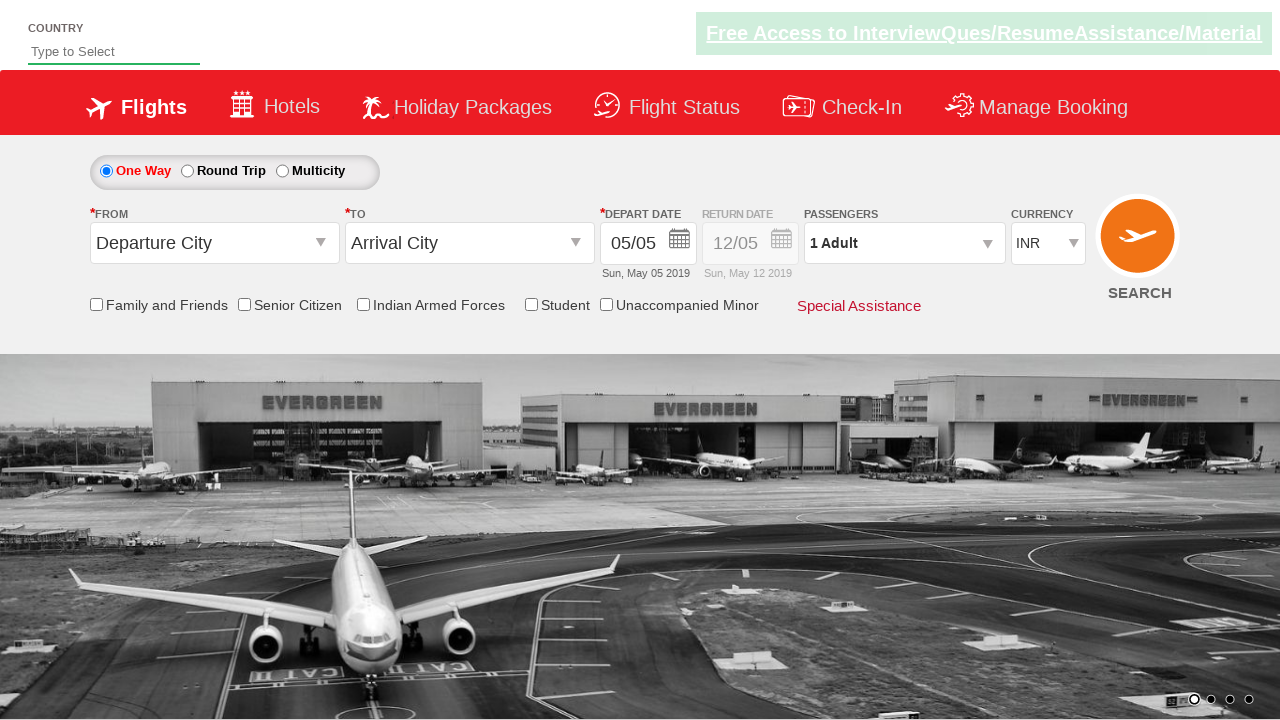

Clicked 'Round Trip' radio button at (187, 171) on #ctl00_mainContent_rbtnl_Trip_1
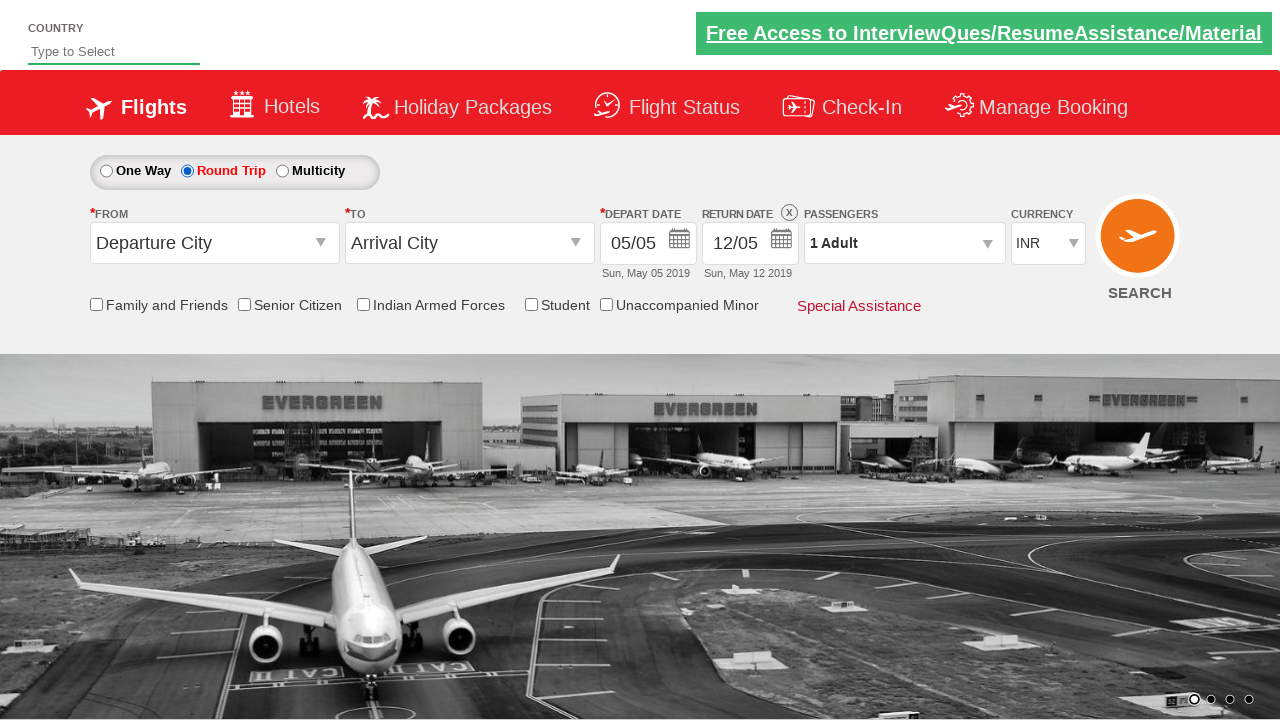

Clicked 'One Way' radio button at (106, 171) on #ctl00_mainContent_rbtnl_Trip_0
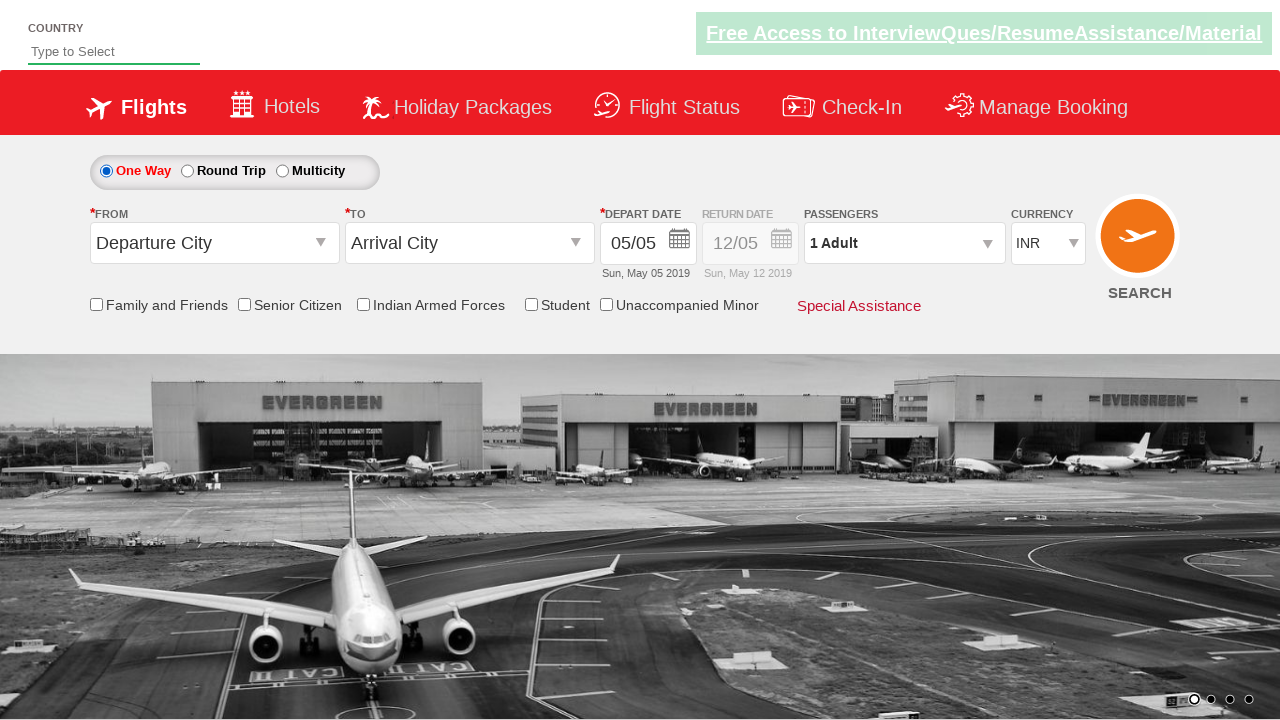

Retrieved return date div style attribute after selecting one-way trip
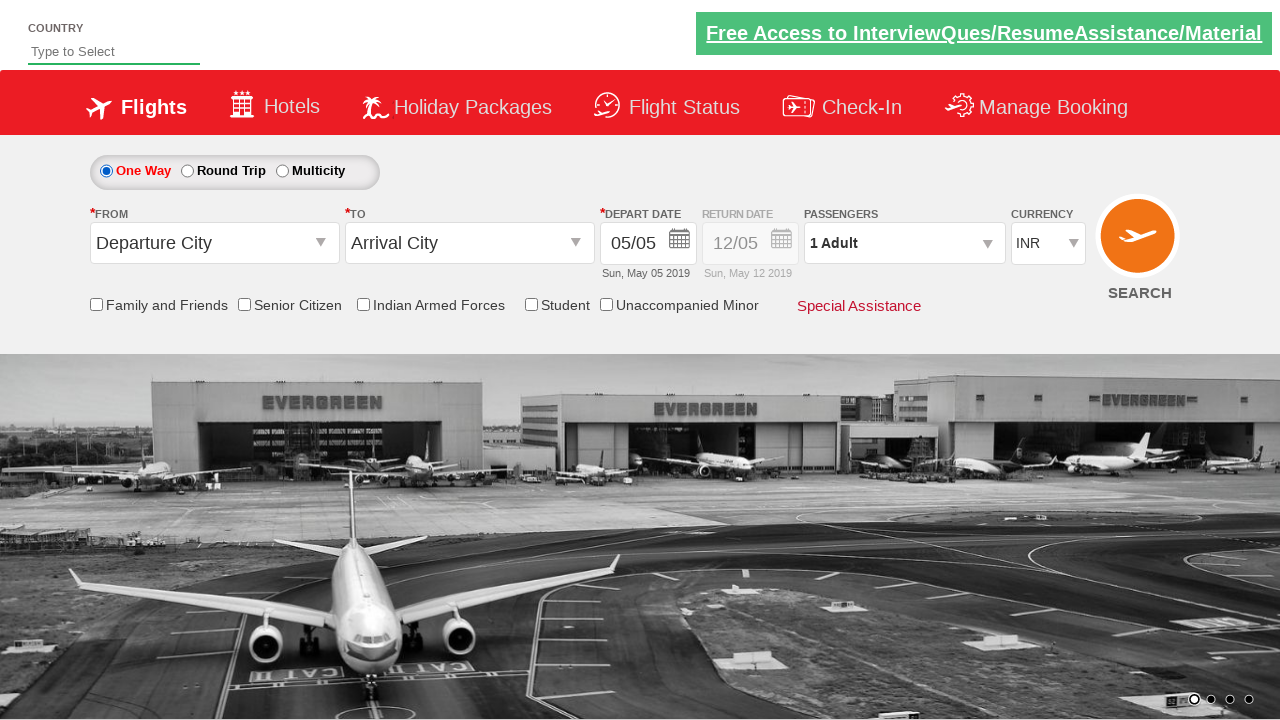

Verified return date field is non-editable (opacity 0.5) for one-way trip
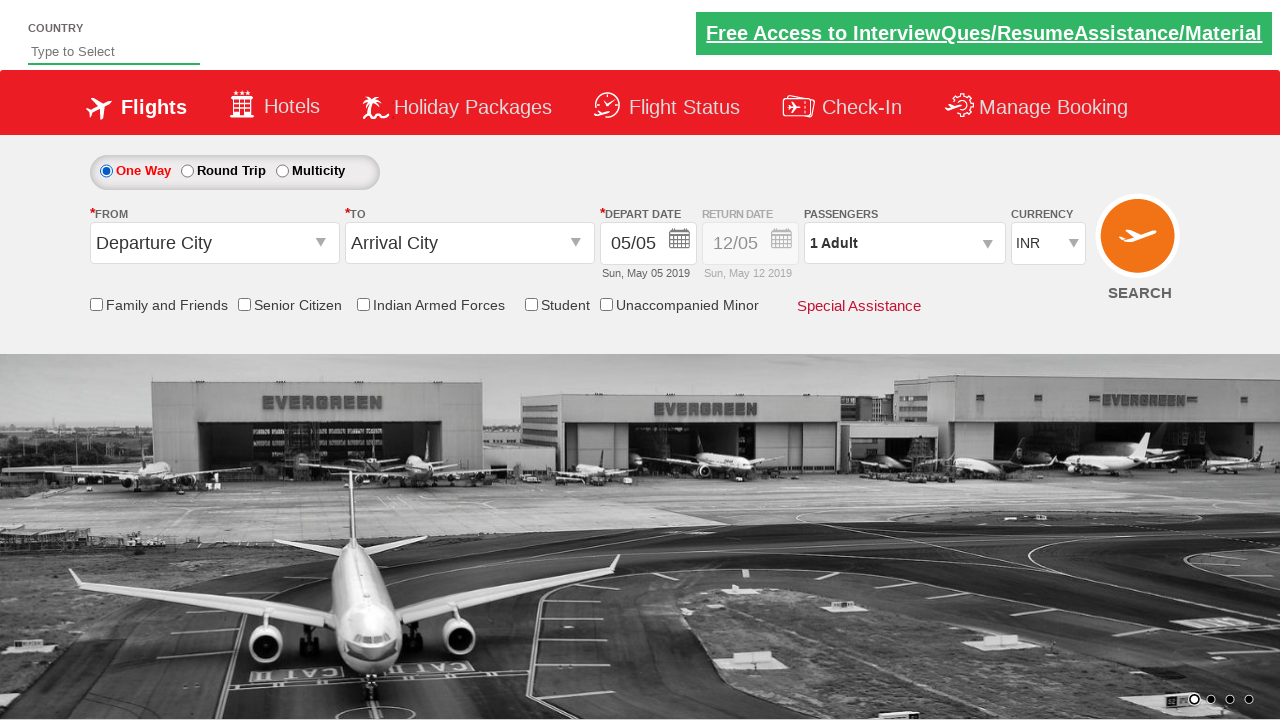

Clicked 'Round Trip' radio button again at (187, 171) on #ctl00_mainContent_rbtnl_Trip_1
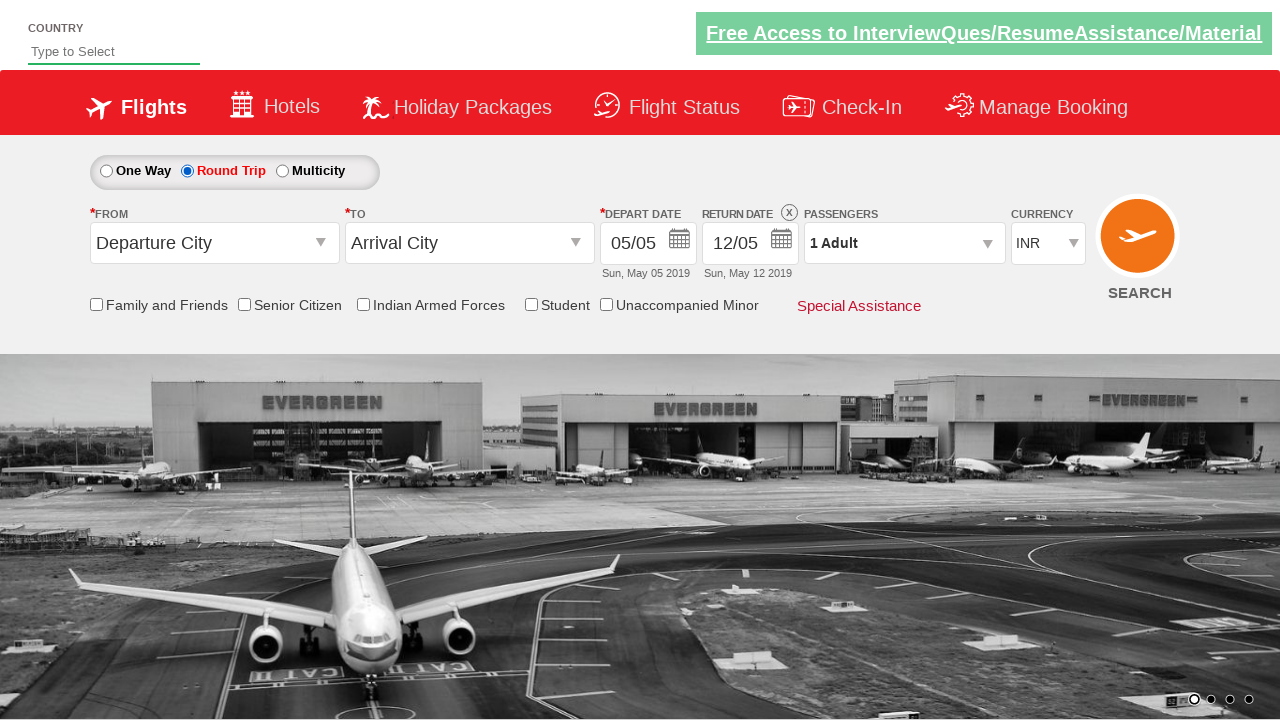

Retrieved return date div style attribute after selecting round trip
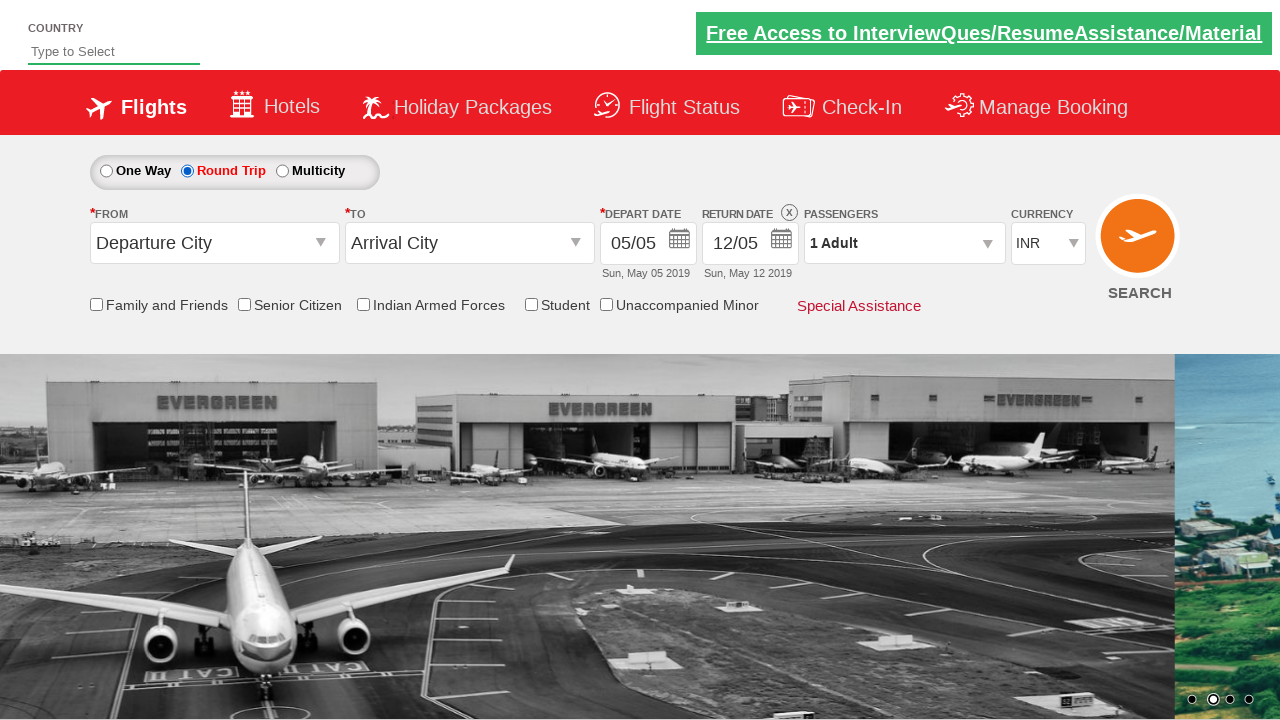

Verified return date field is editable (opacity 1) for round trip
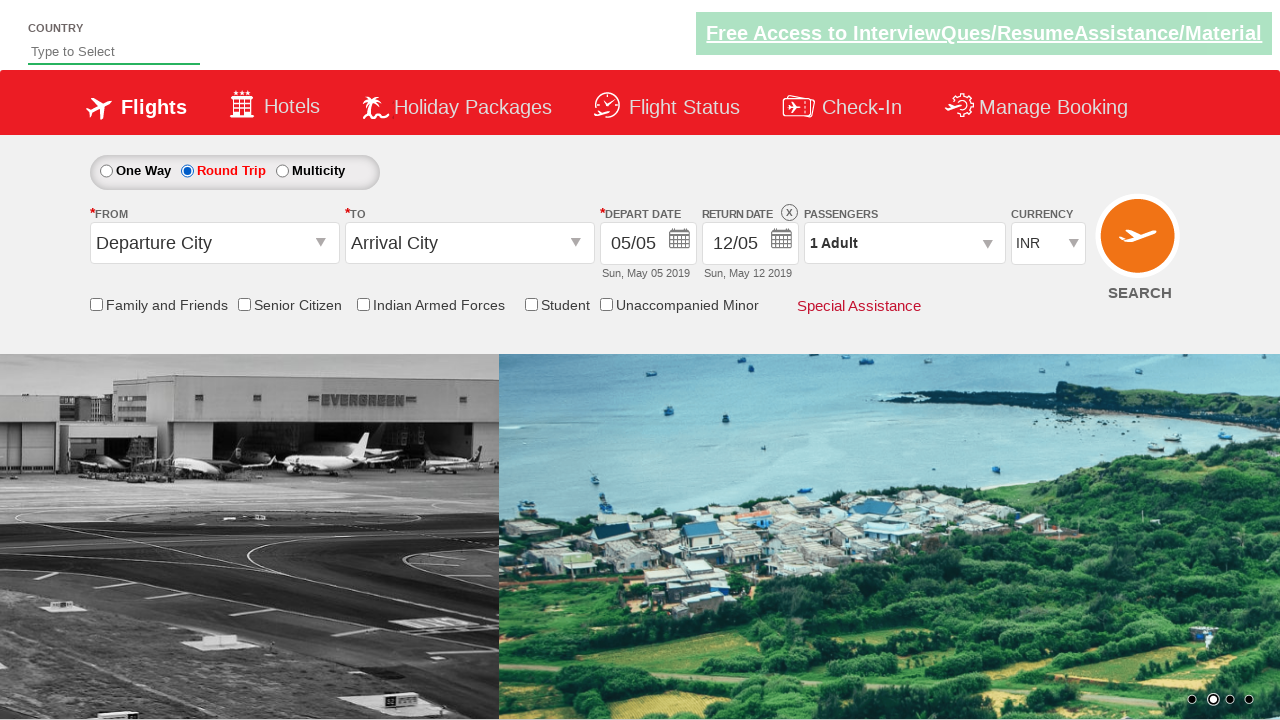

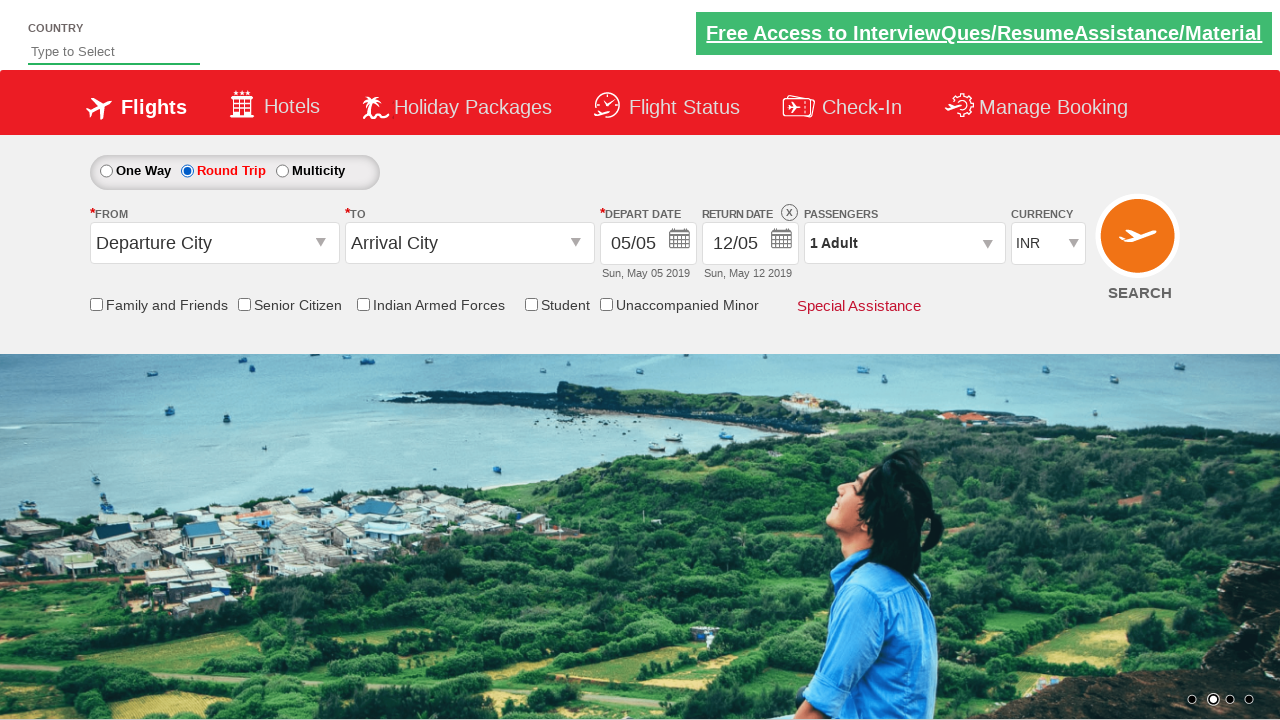